Navigates to an Amul product page and enters a pincode in the delivery location modal to check product availability.

Starting URL: https://shop.amul.com/en/product/amul-high-protein-rose-lassi-200-ml-or-pack-of-30

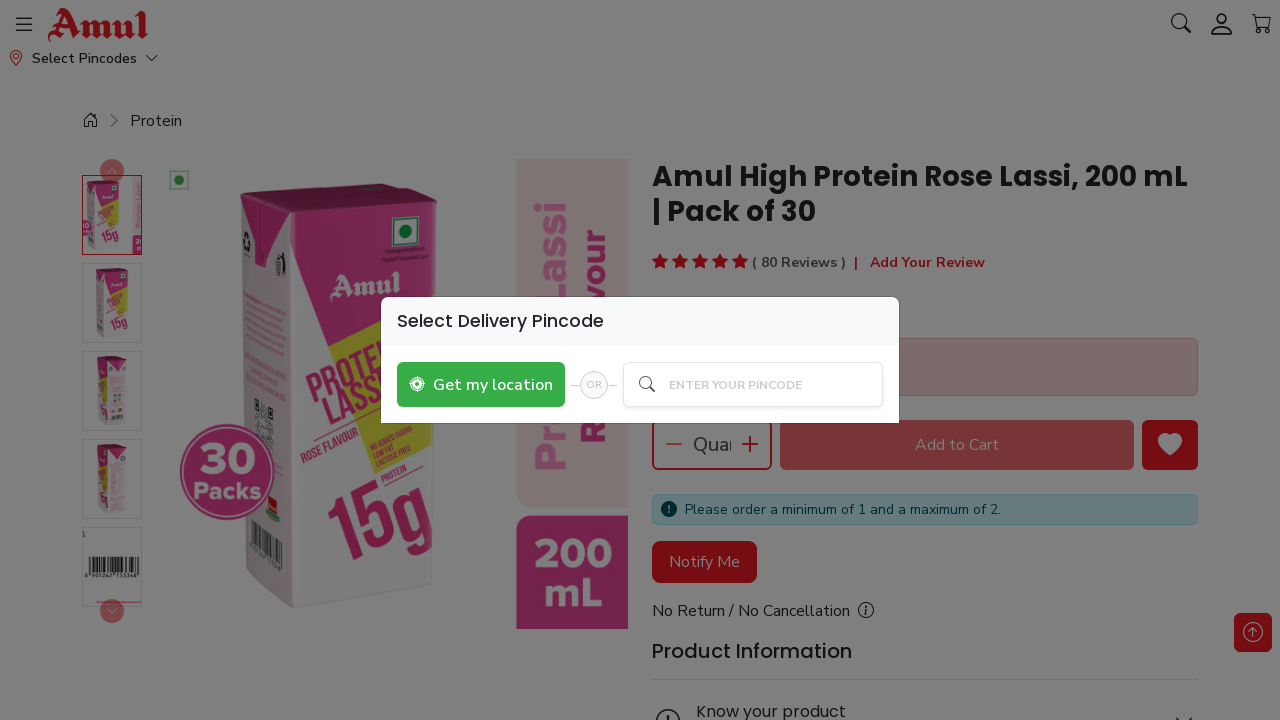

Filled pincode input field with '400001' on input[placeholder="Enter Your Pincode"]
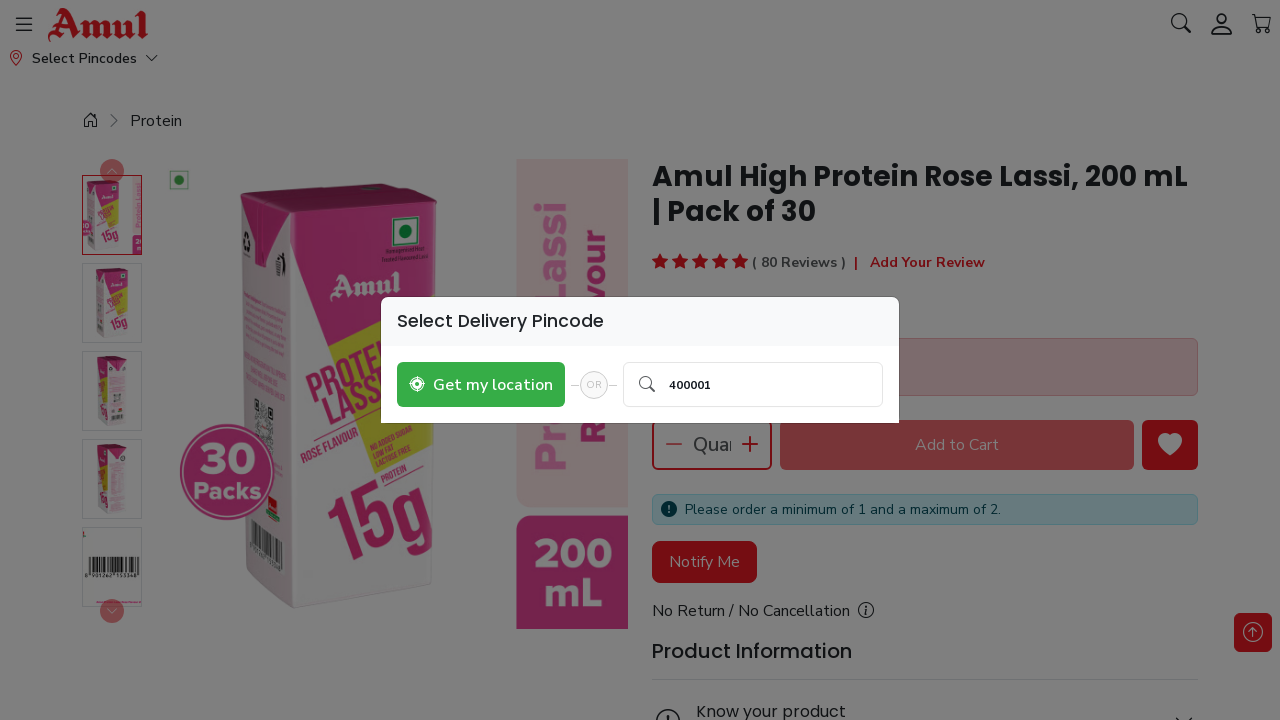

Pressed Enter to submit pincode
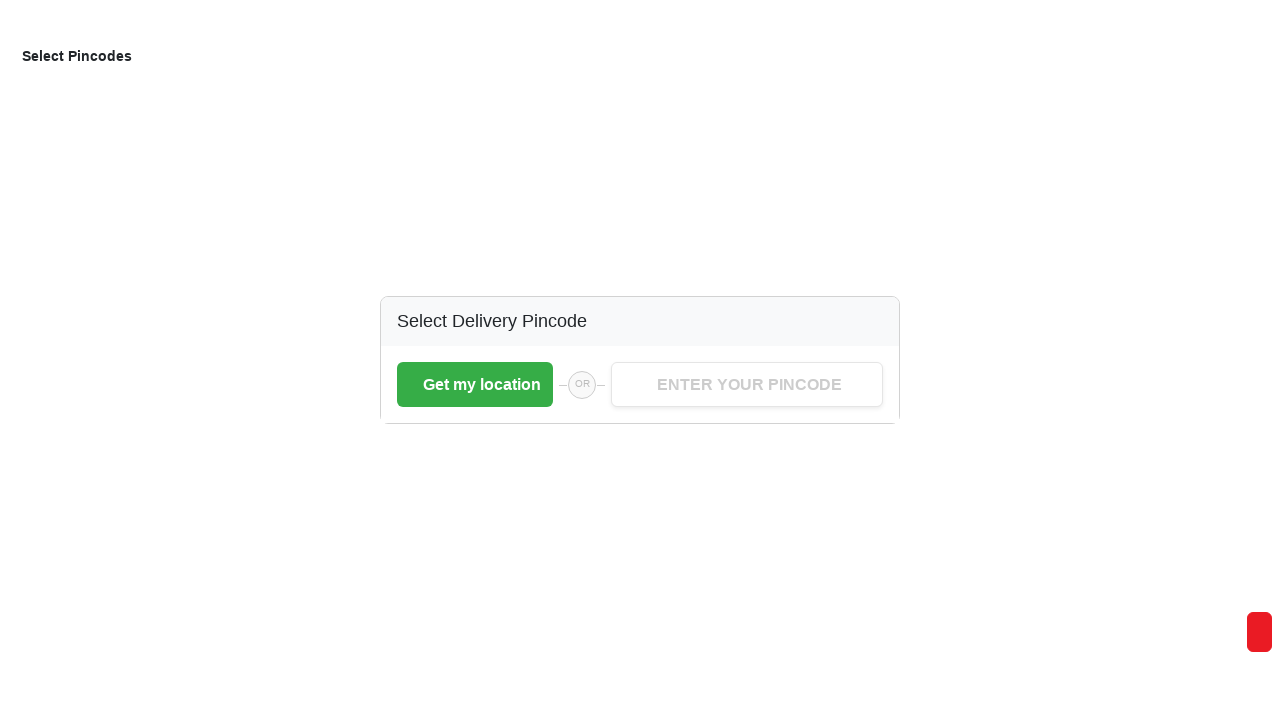

Waited 3 seconds for delivery location modal to process
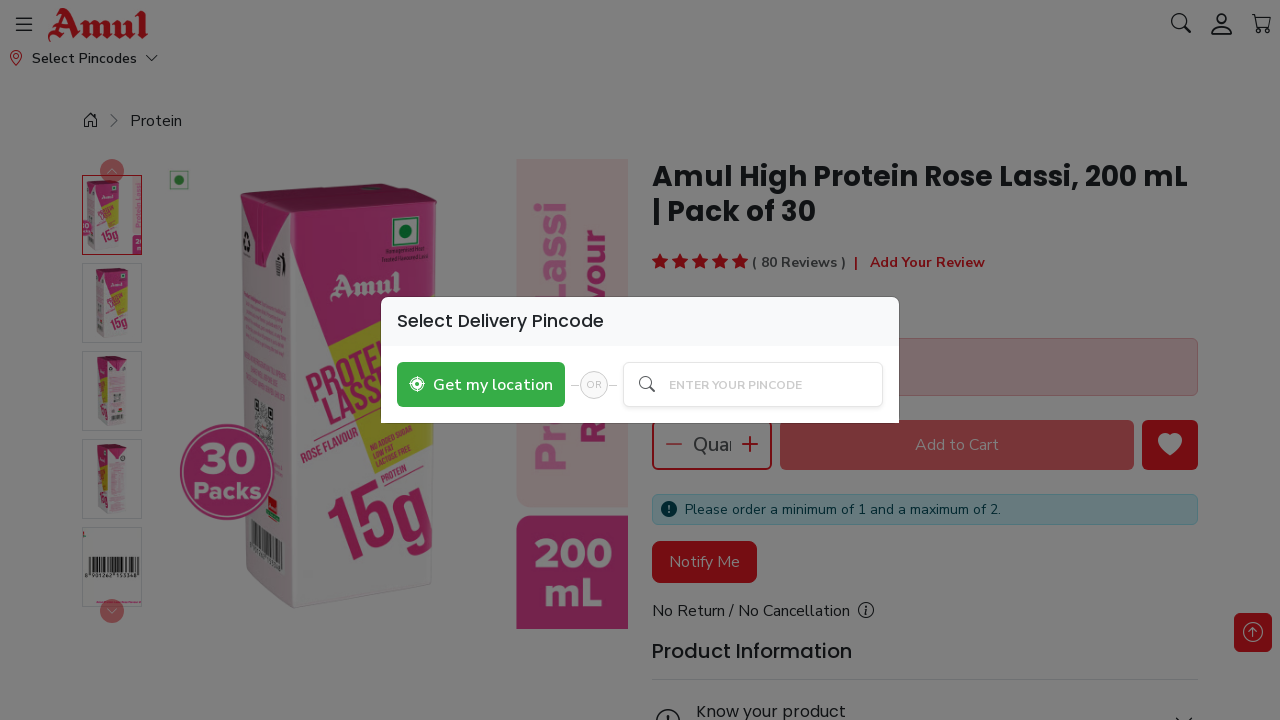

Add to Cart button loaded, product availability confirmed for pincode 400001
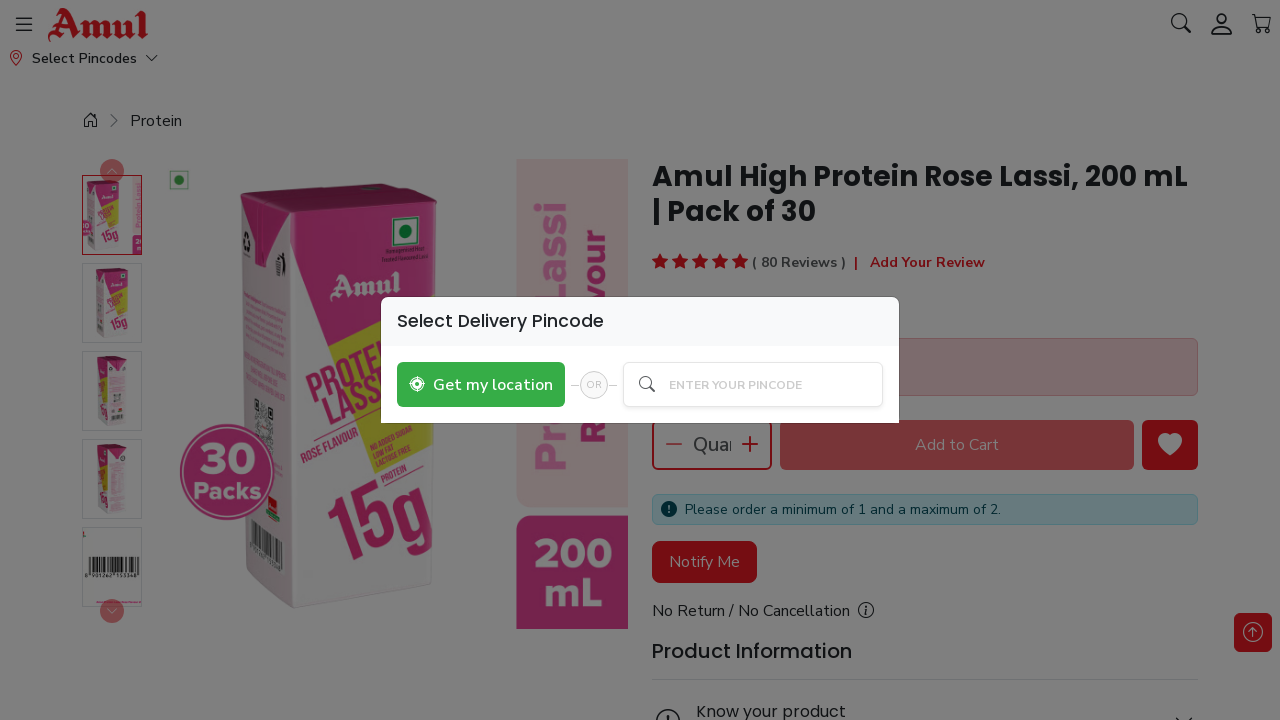

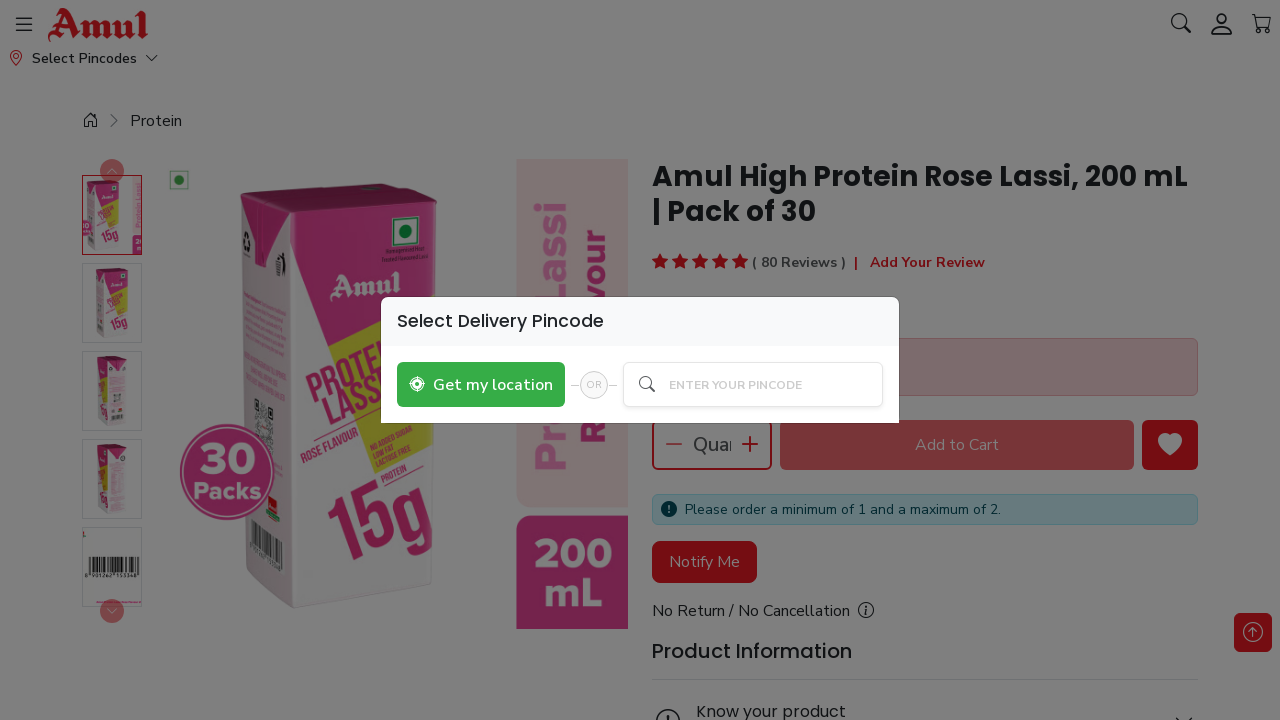